Navigates to the Hero Cycles website

Starting URL: https://www.herocycles.com/

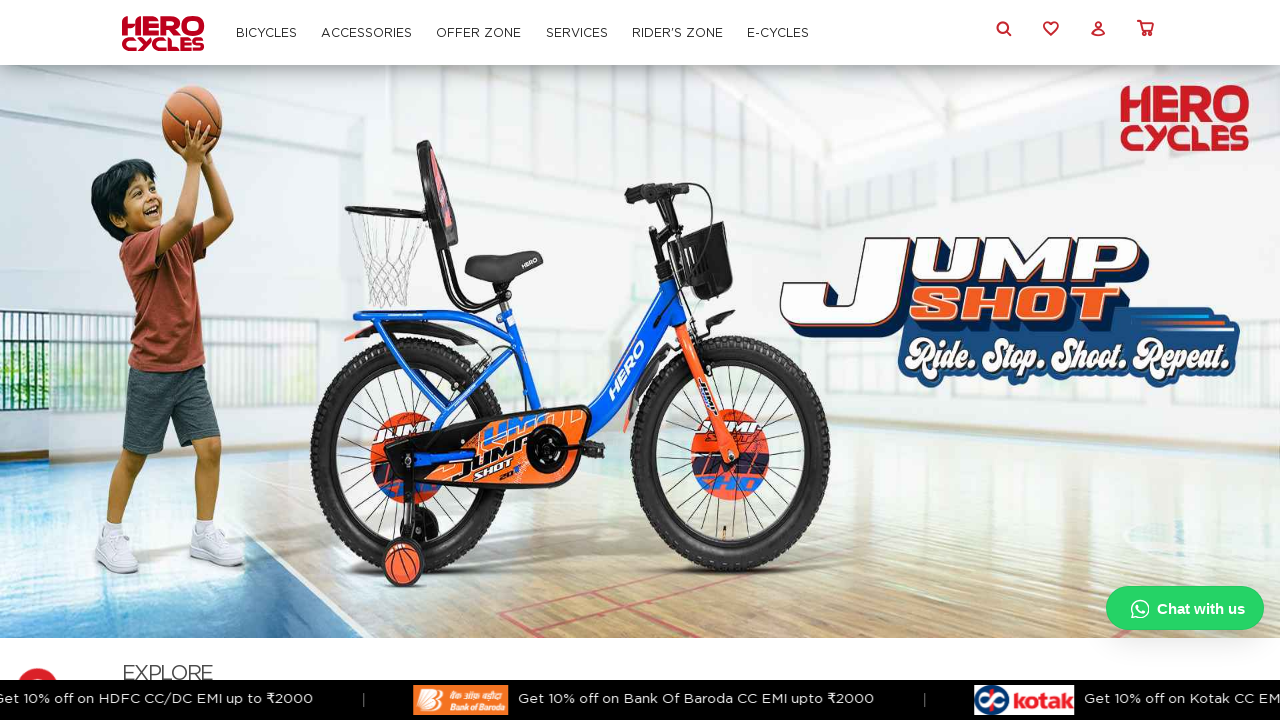

Navigated to Hero Cycles website at https://www.herocycles.com/
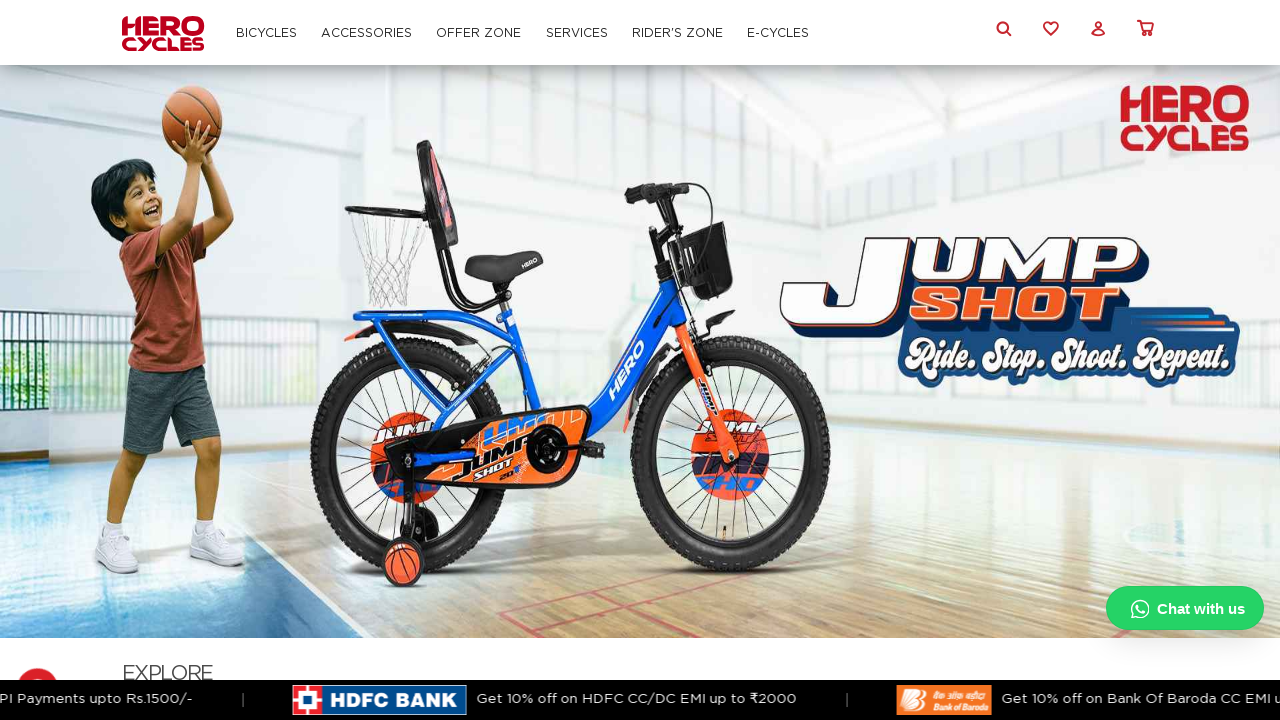

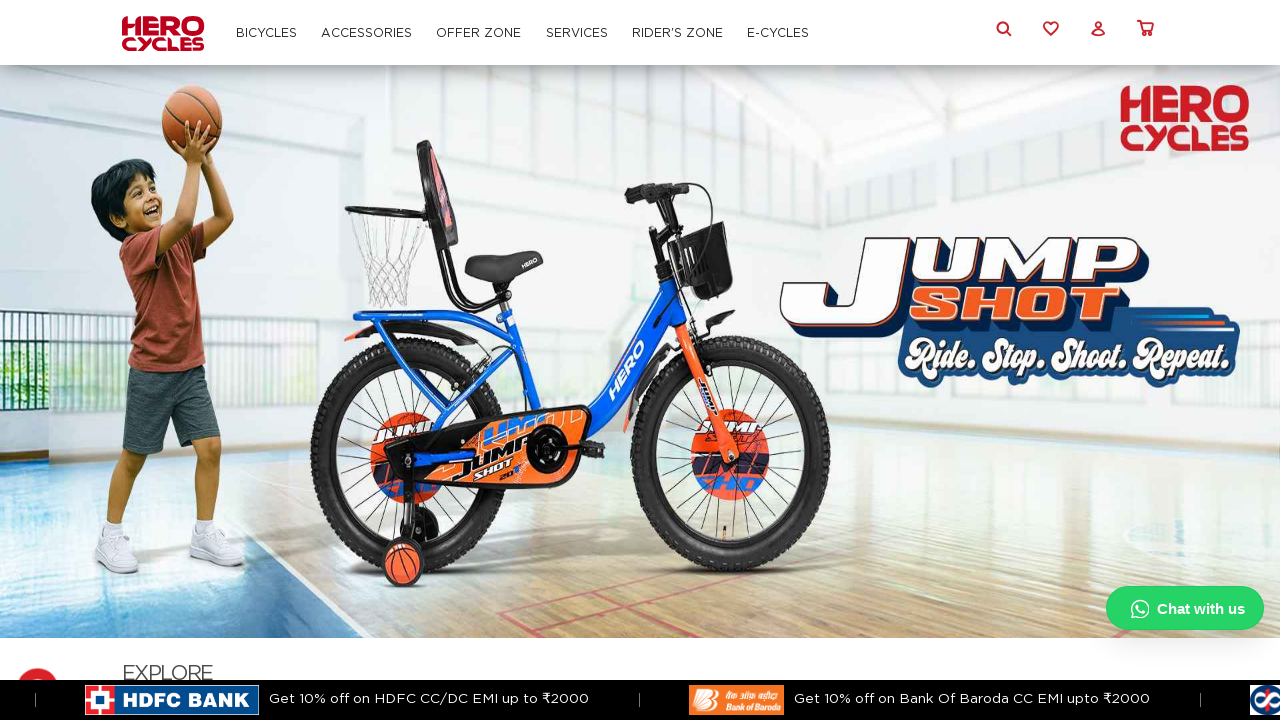